Tests entering a correct letter in the hangman game and verifying it appears in the word display

Starting URL: https://agustin-caucino.github.io/Agiles-grupo-4/

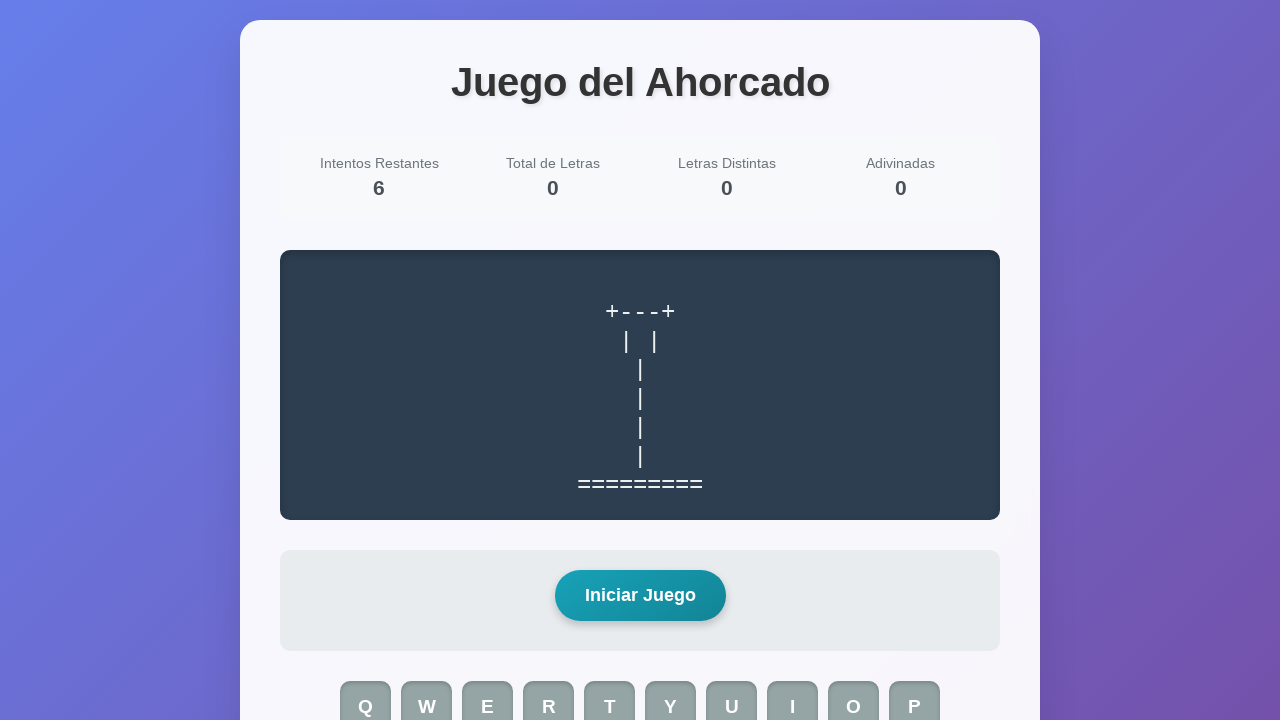

Clicked start game button to begin hangman game at (640, 596) on #start-game
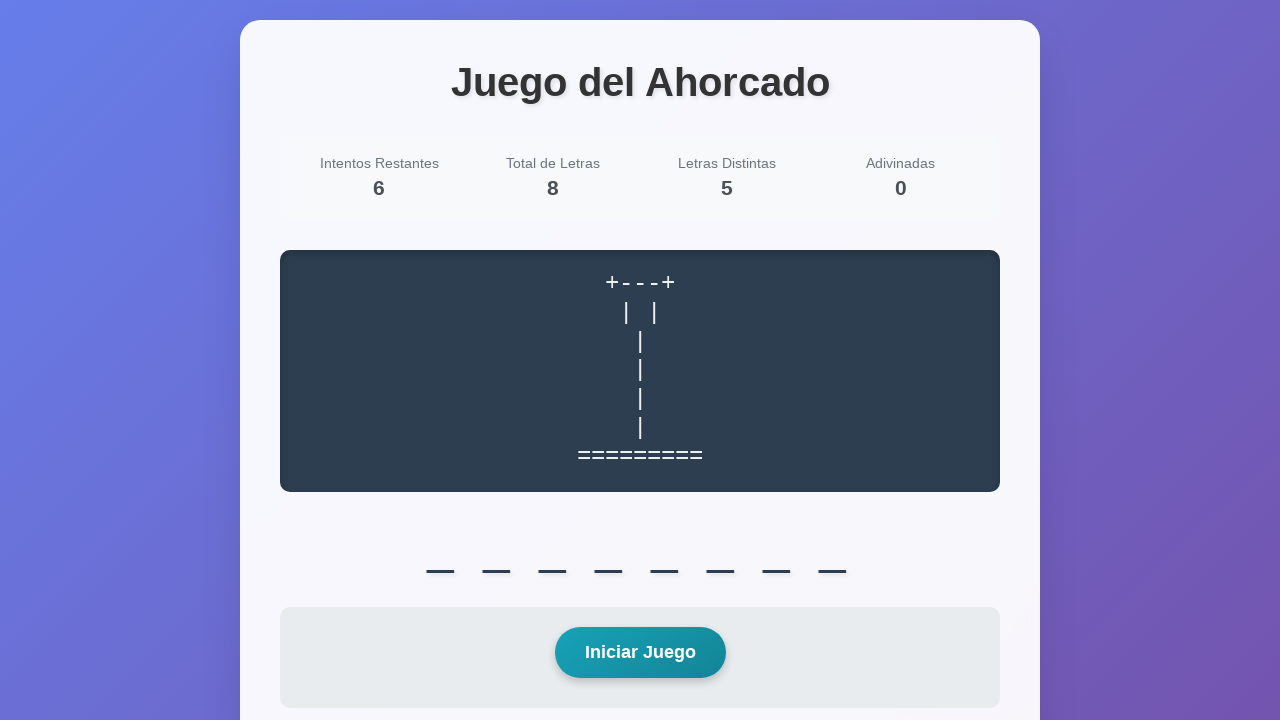

Game initialized and word display element loaded
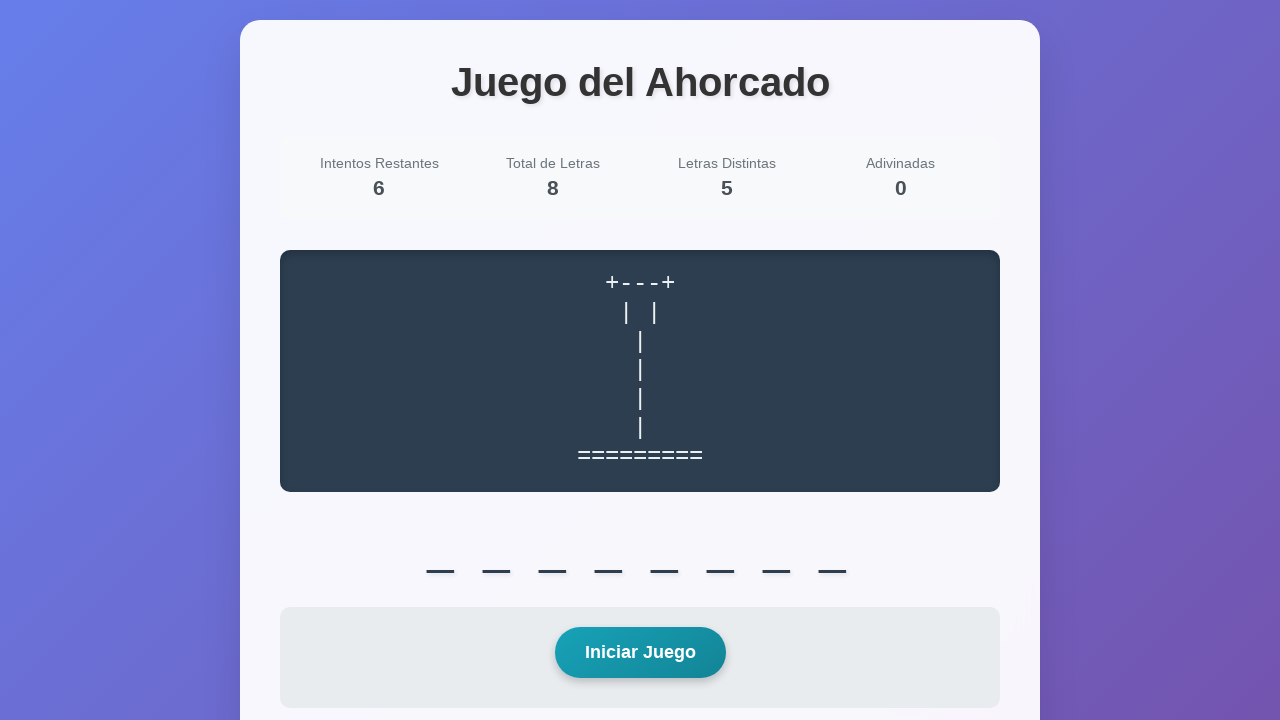

Pressed letter 'a' on keyboard
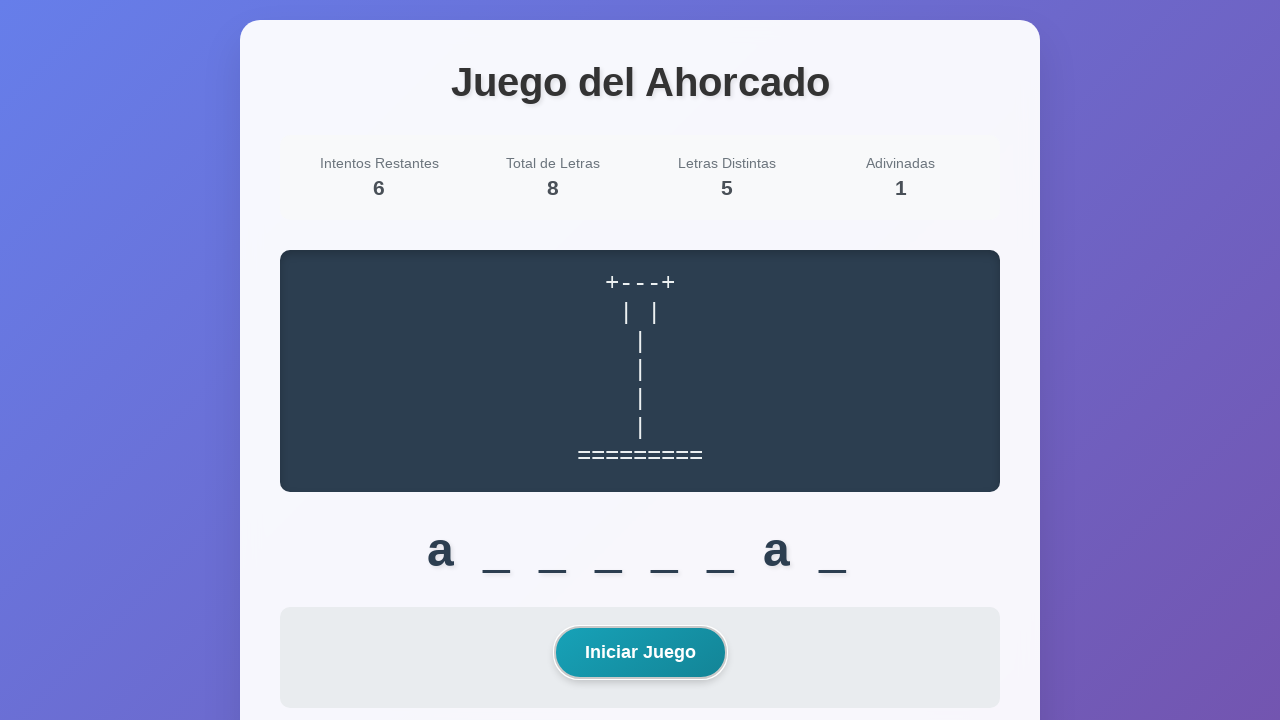

Located word display element
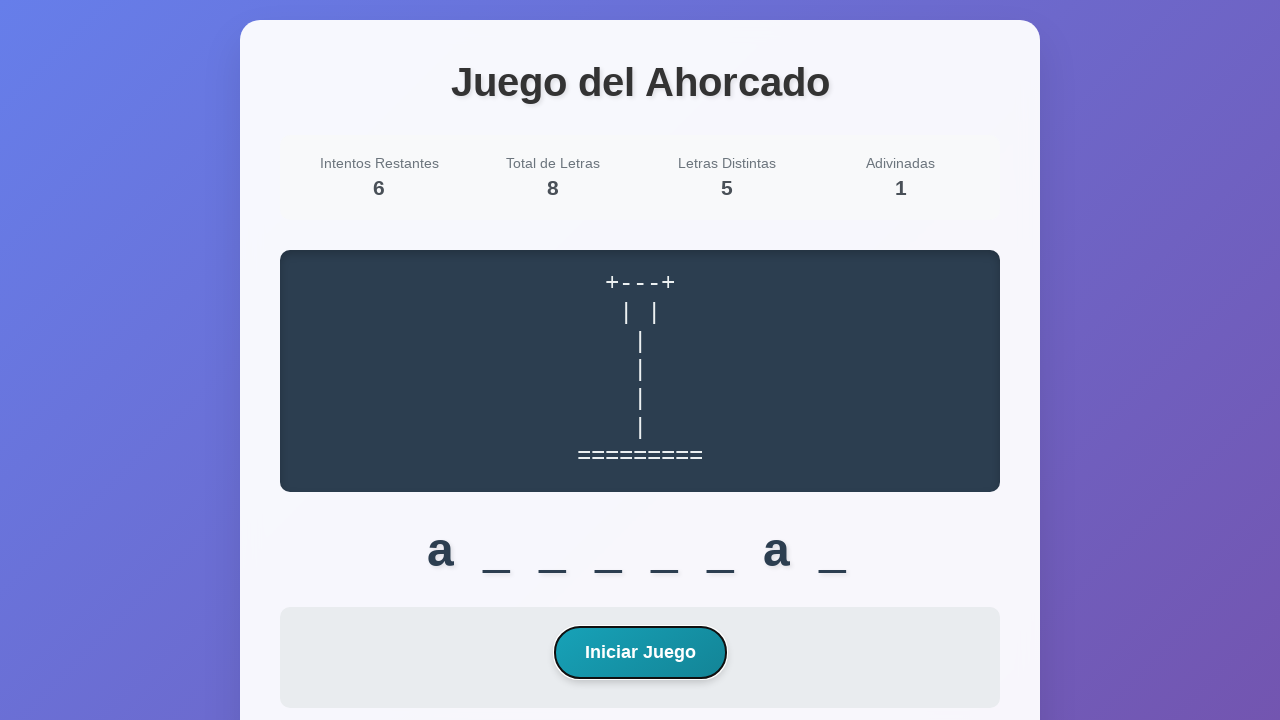

Verified that letter 'a' appears in word display - test passed
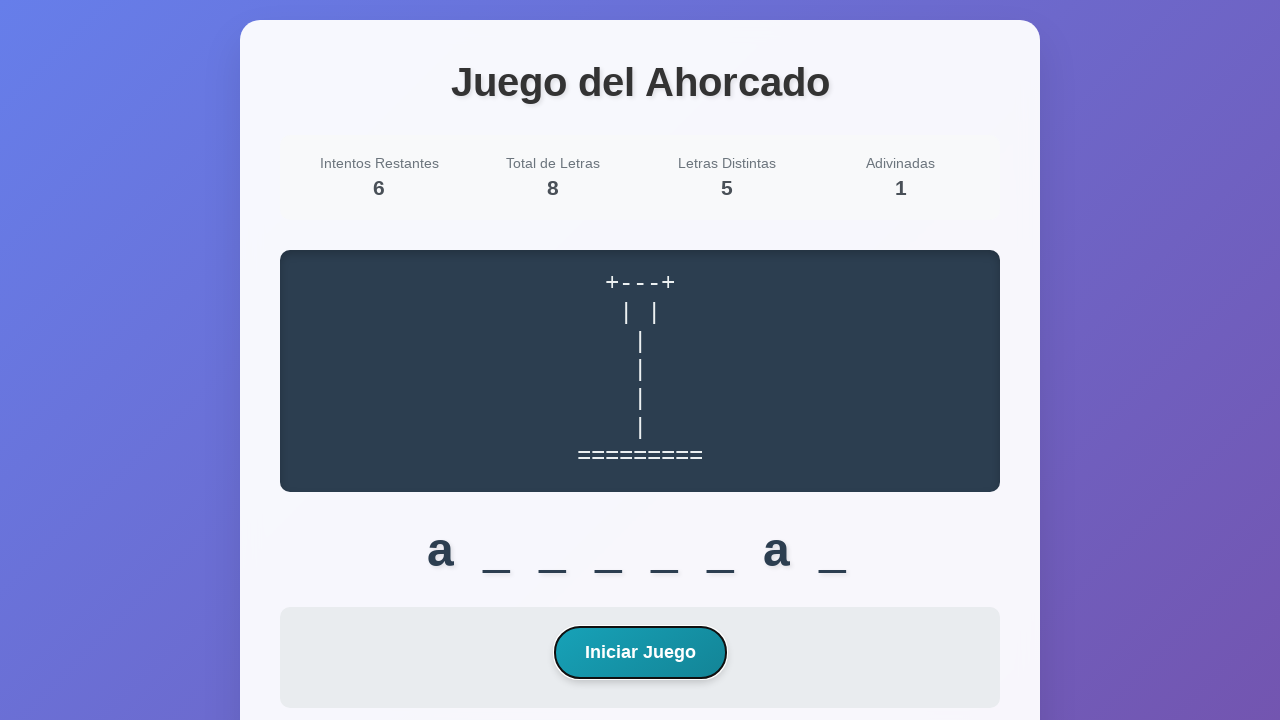

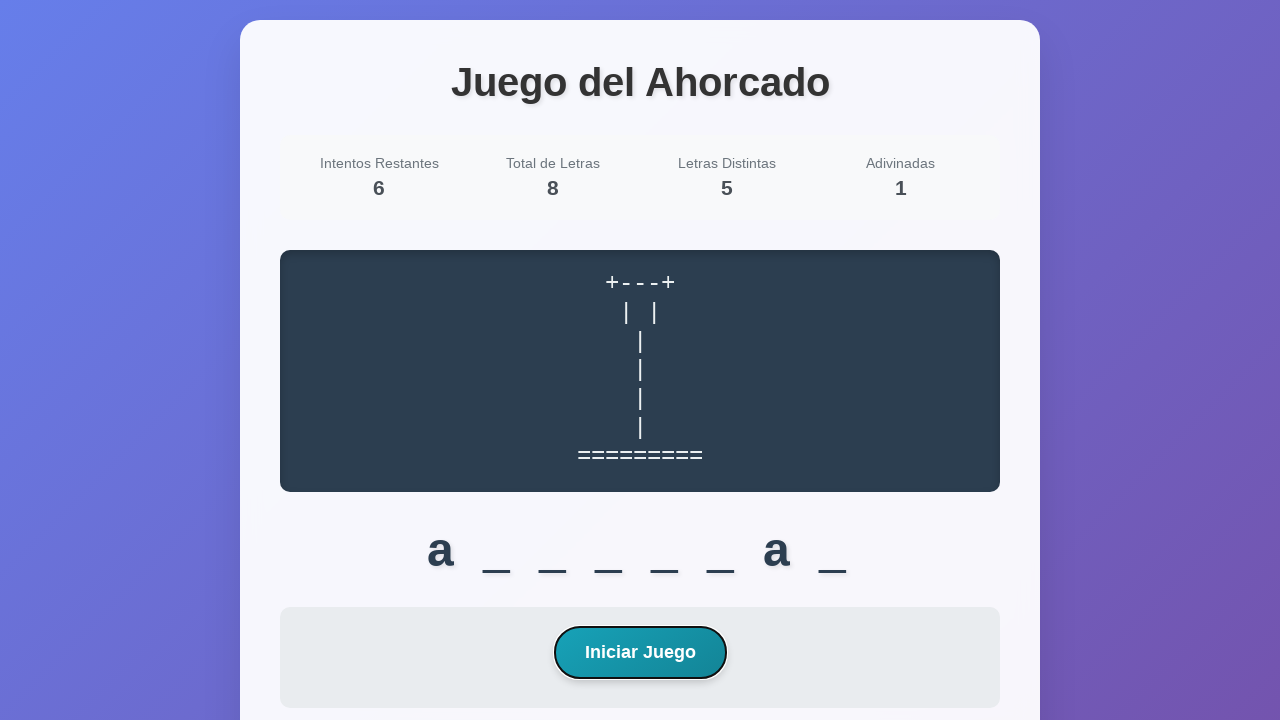